Tests double-click functionality on a jQuery demo page by switching to an iframe and performing a double-click action on a div element, which changes its color.

Starting URL: http://api.jquery.com/dblclick/

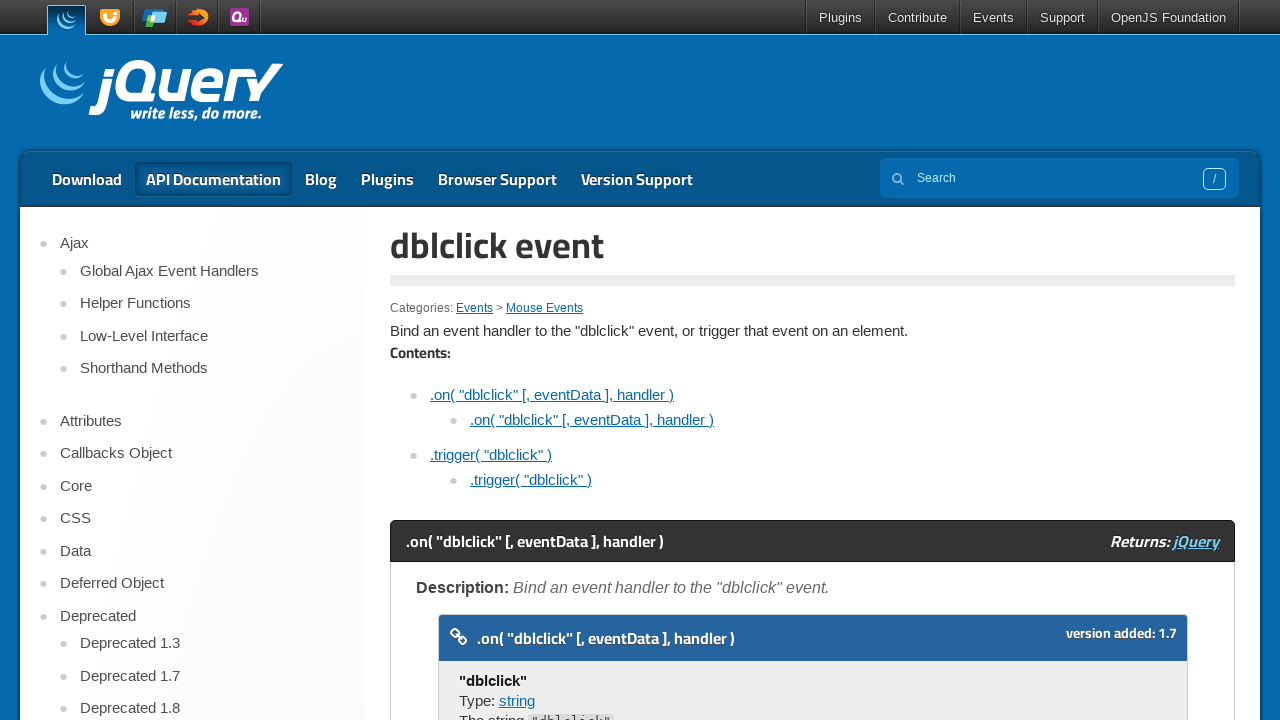

Located first iframe on page
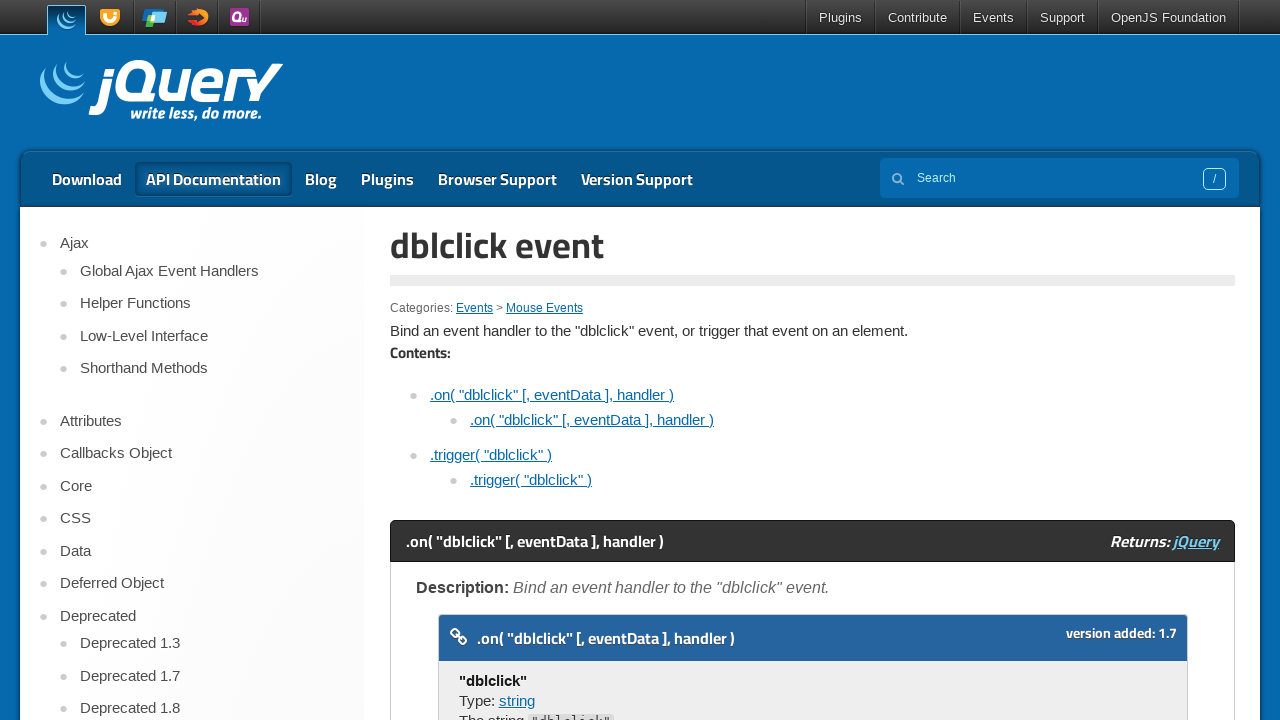

Located target div element inside iframe
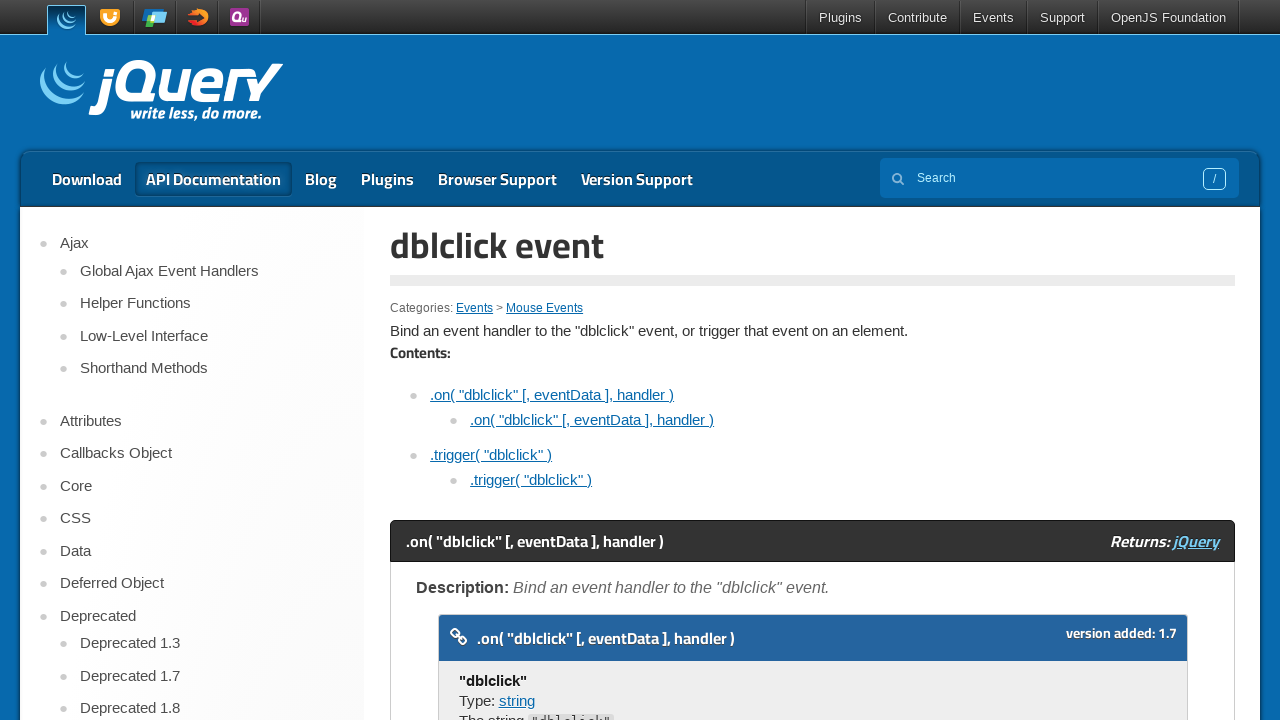

Double-clicked target div element to trigger color change at (478, 360) on iframe >> nth=0 >> internal:control=enter-frame >> body > div
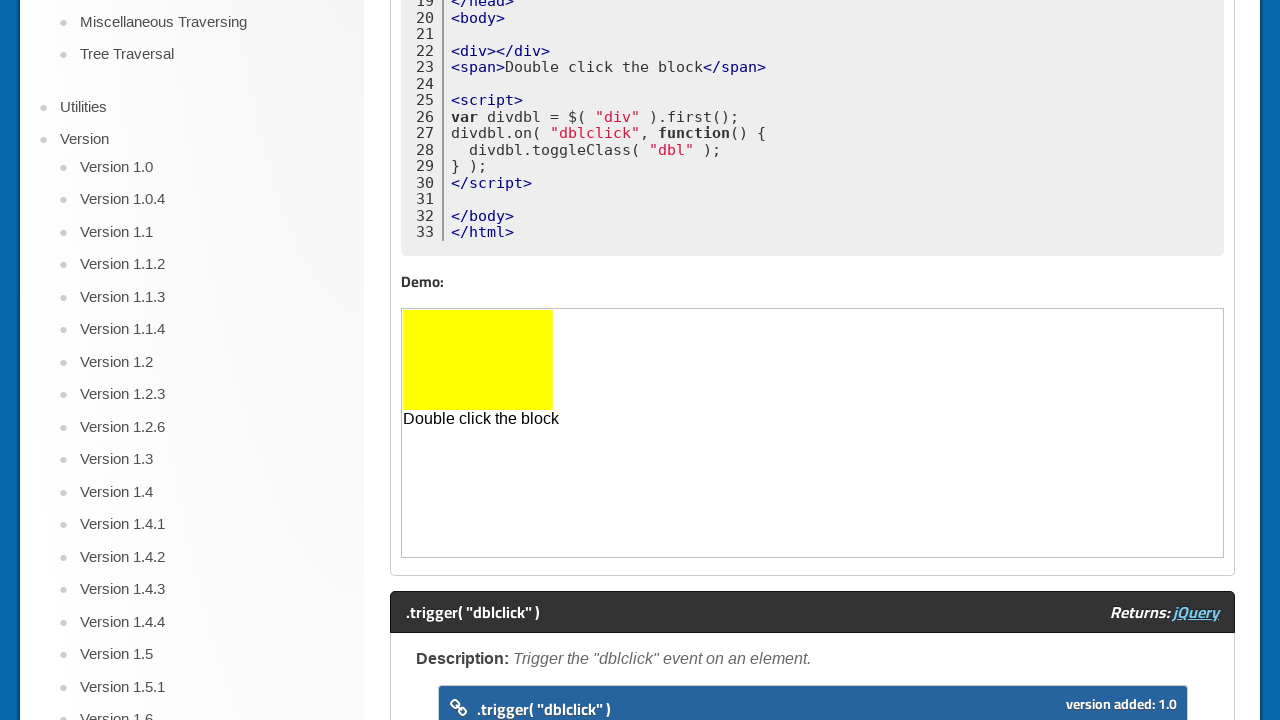

Waited 500ms to observe color change effect
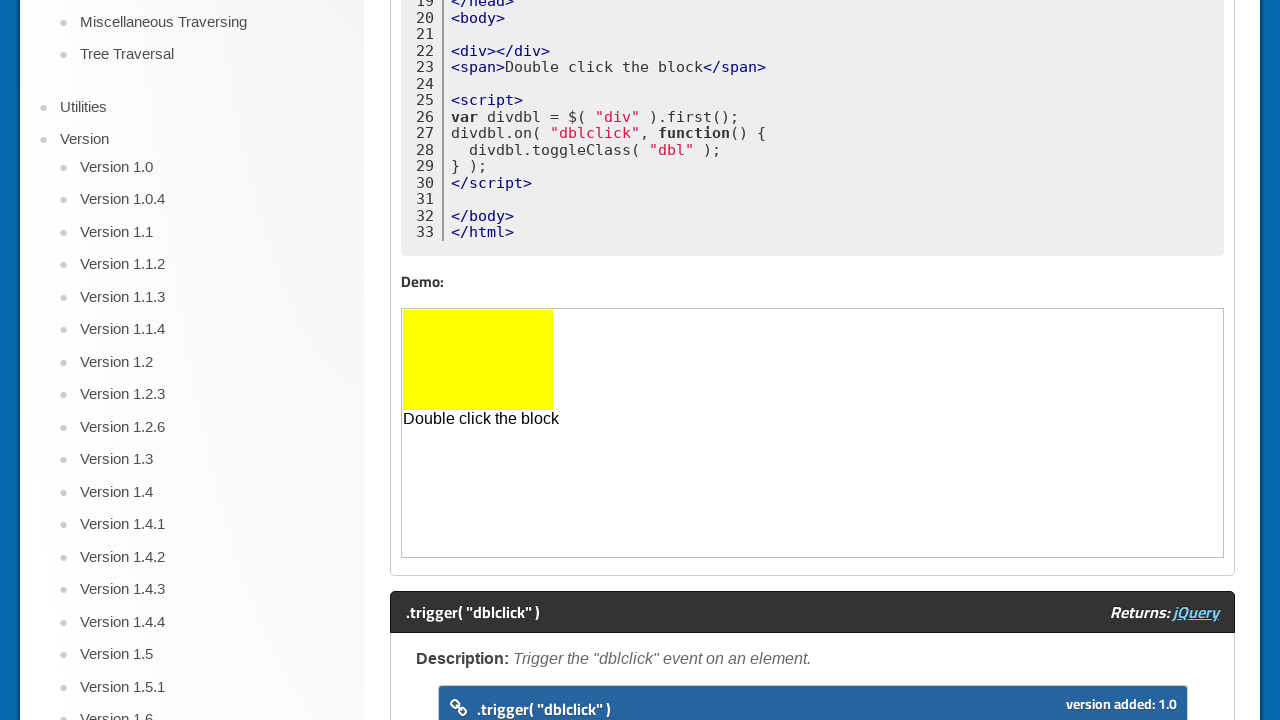

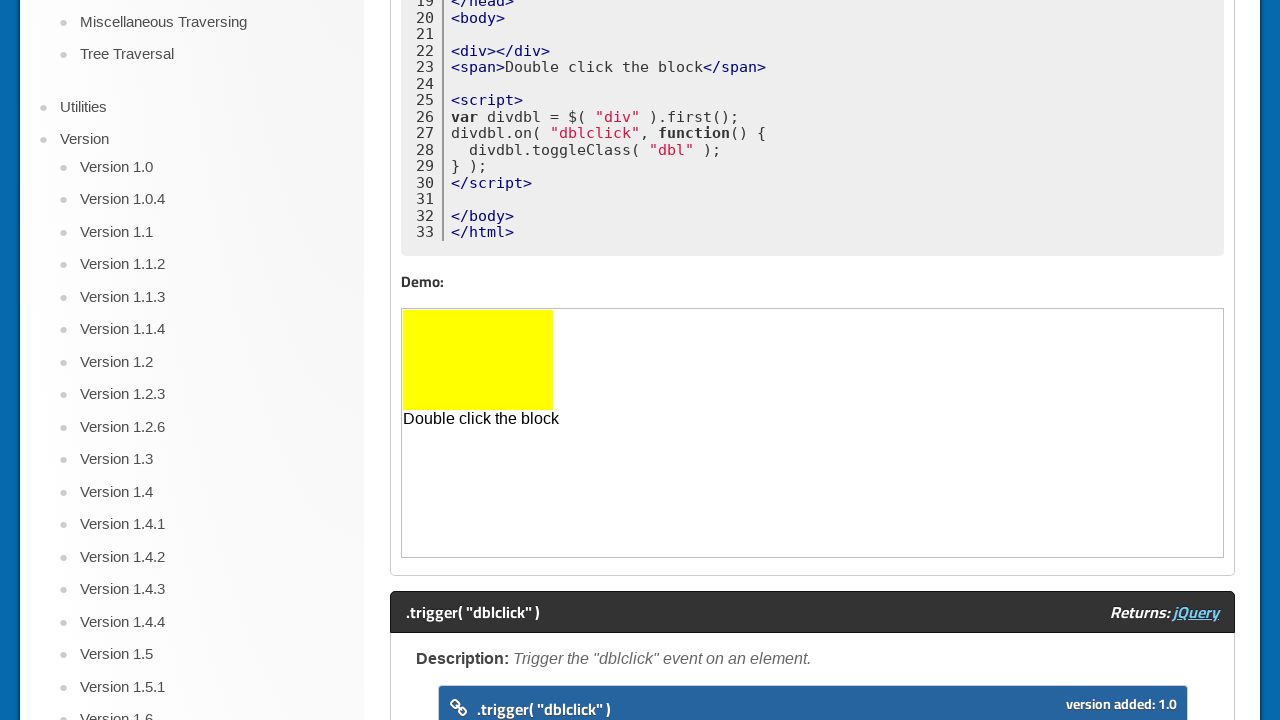